Tests adding a new doctor/patient on the admin page by filling username and password fields and clicking the add button

Starting URL: https://sitetc1kaykywaleskabreno.vercel.app/admin

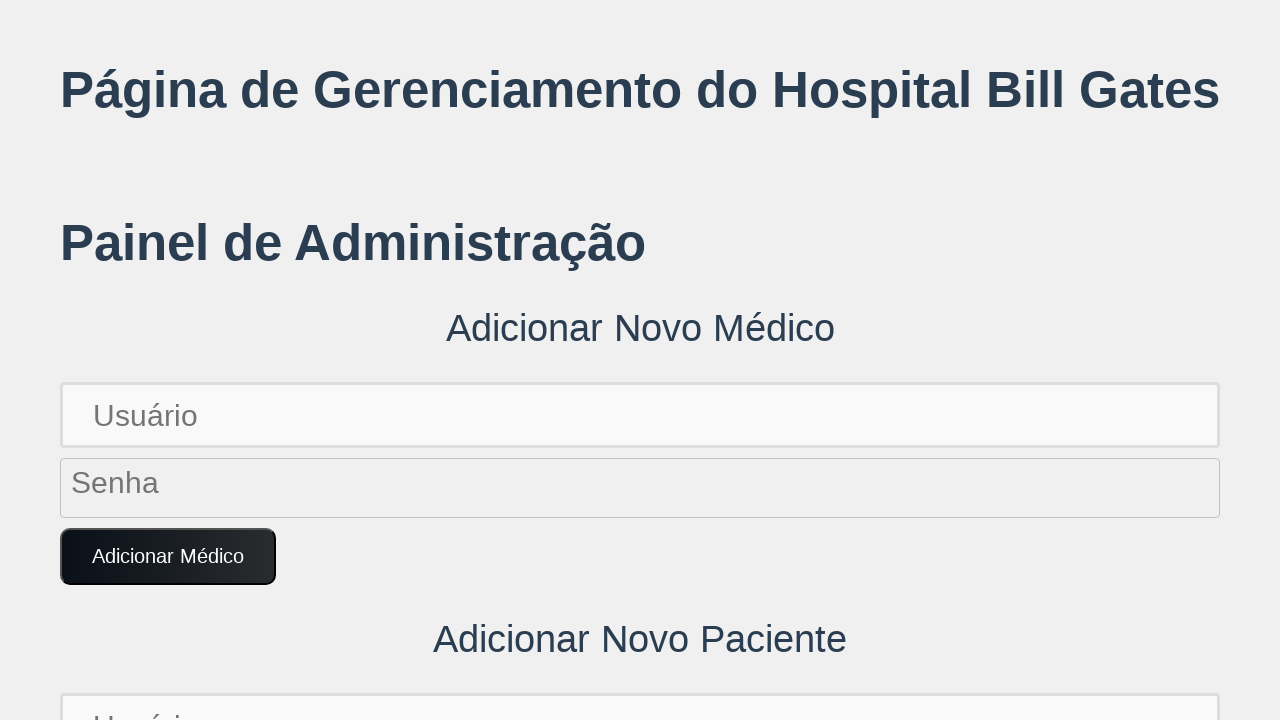

Filled username field with 'novo.medico456' on input[placeholder='Usuário'] >> nth=1
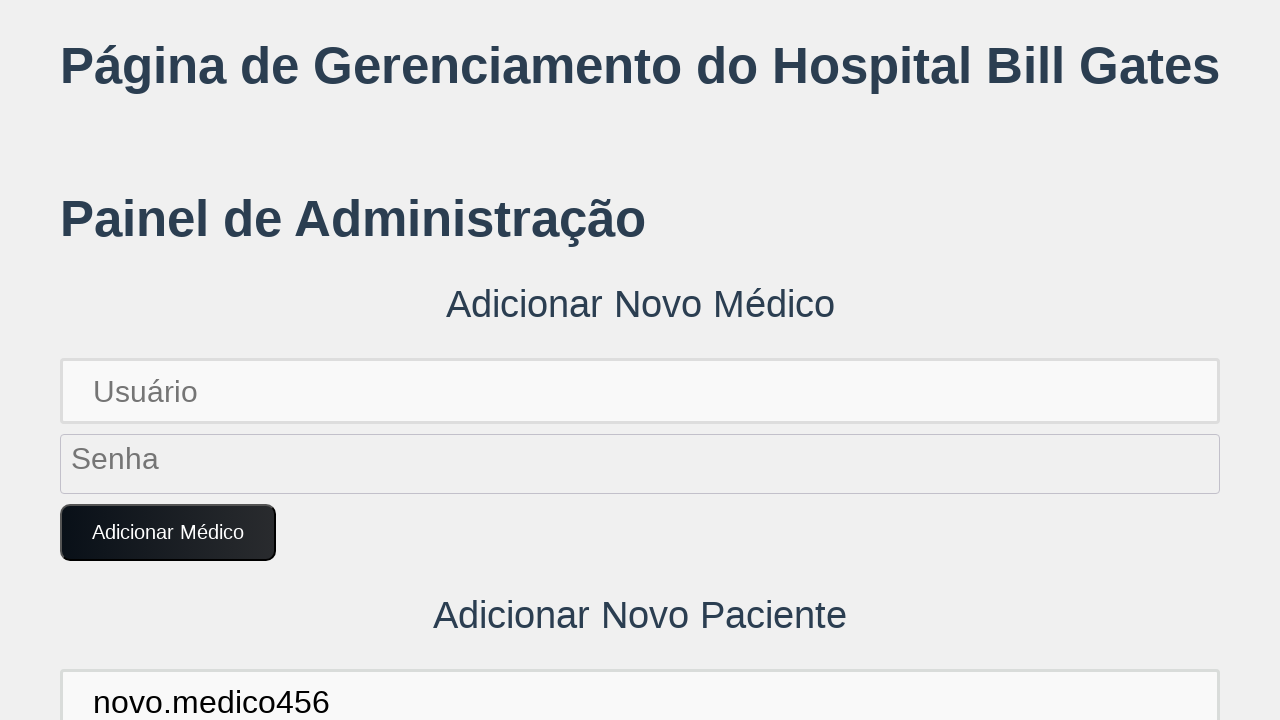

Filled password field with 'SenhaMedico456!' on input[placeholder='Senha'] >> nth=1
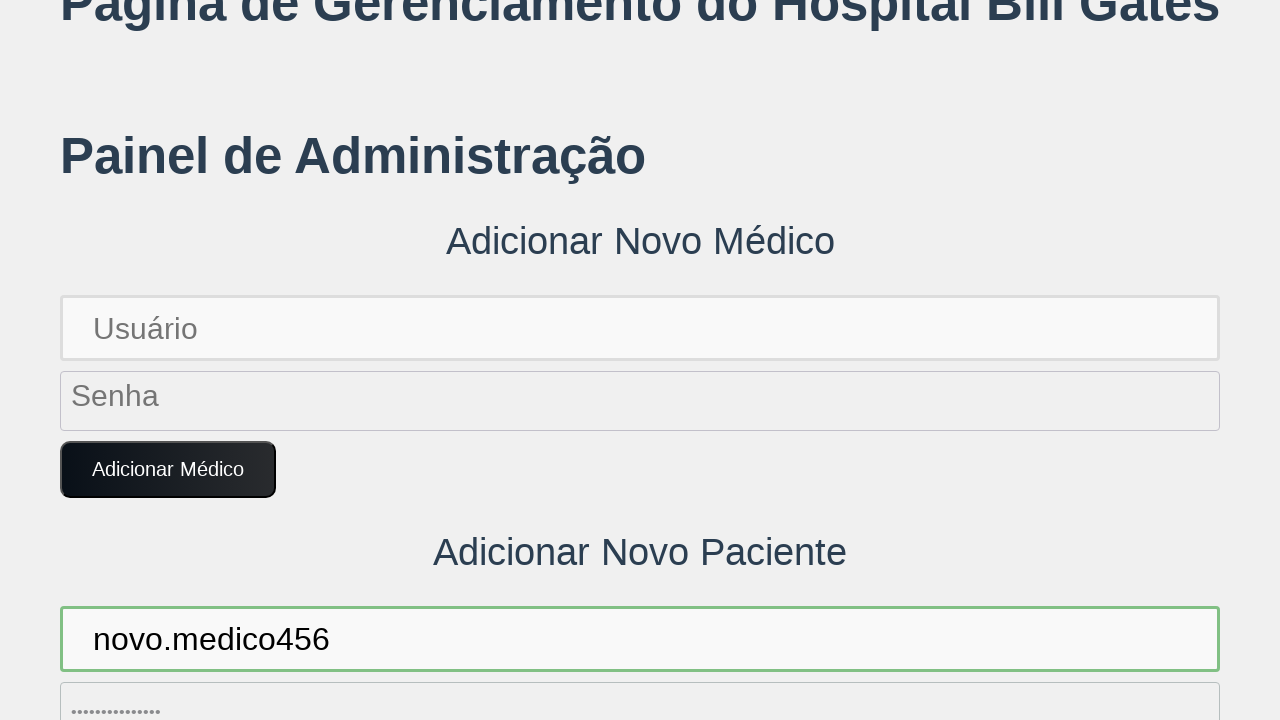

Clicked 'Adicionar Paciente' button to add new doctor/patient at (174, 360) on button:text('Adicionar Paciente')
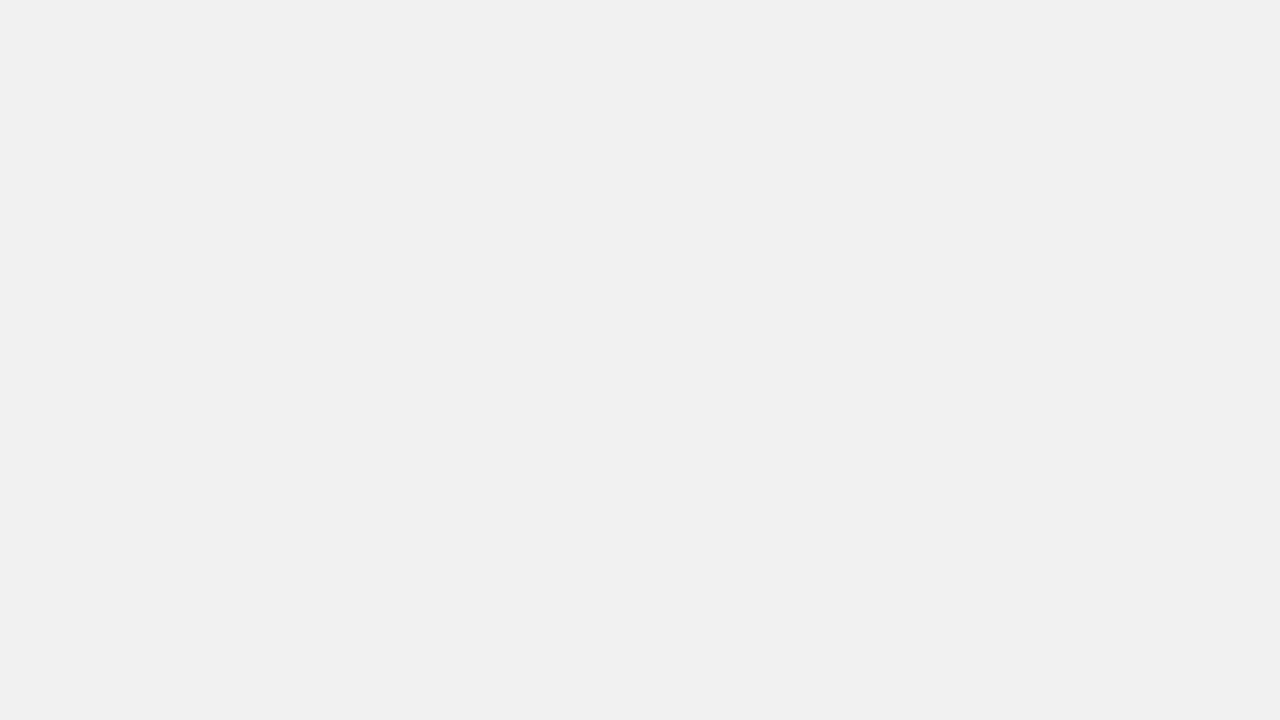

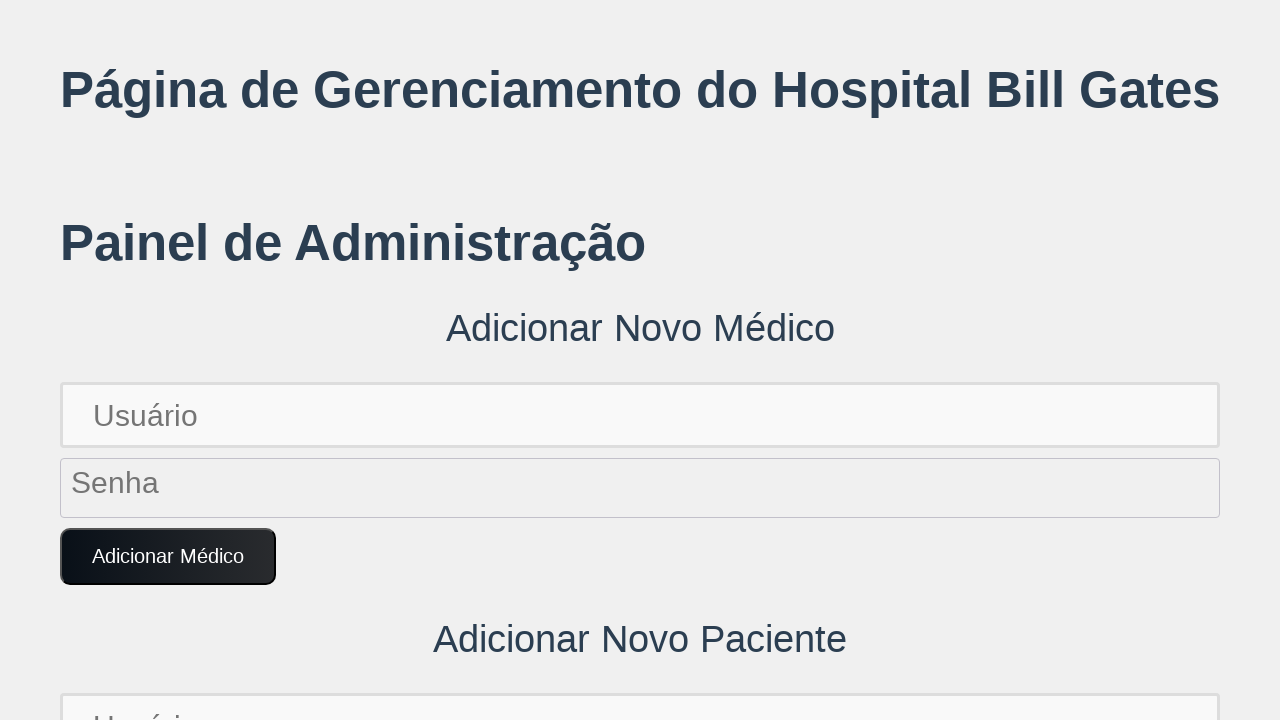